Tests large modal dialog functionality by opening the modal, verifying it appears, and closing it (duplicate test)

Starting URL: https://demoqa.com/modal-dialogs

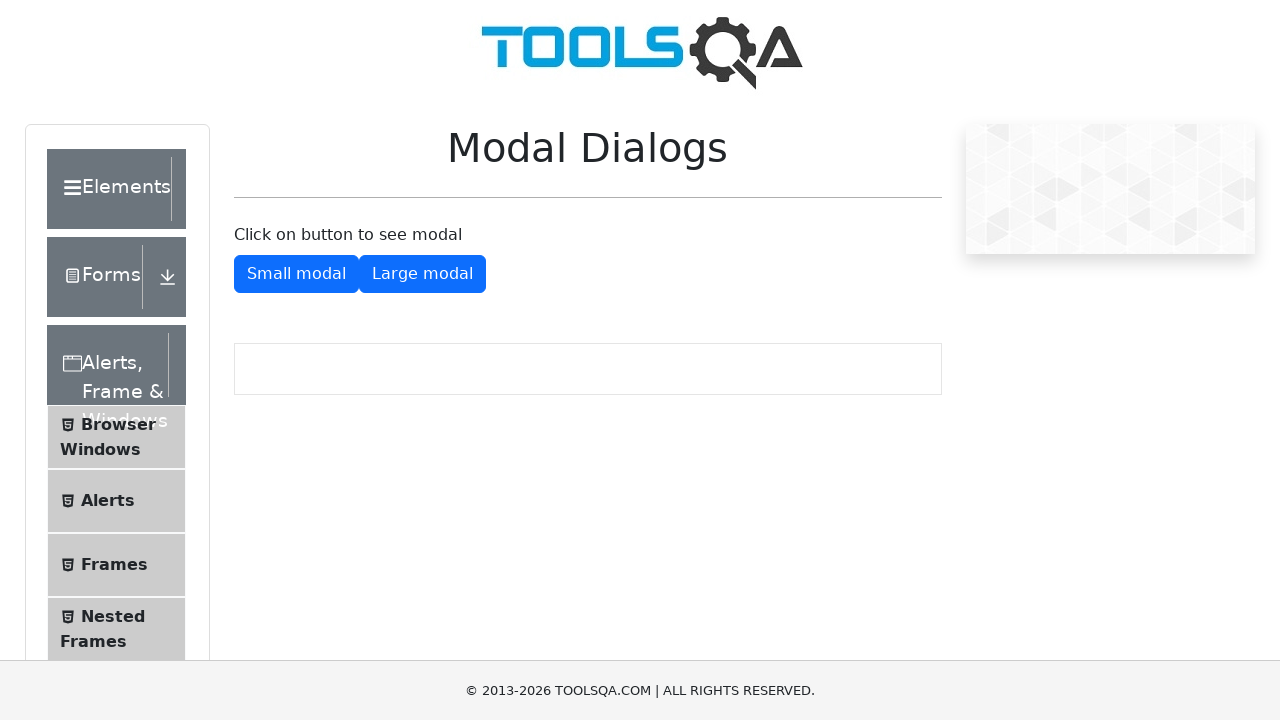

Clicked button to open large modal dialog at (422, 274) on #showLargeModal
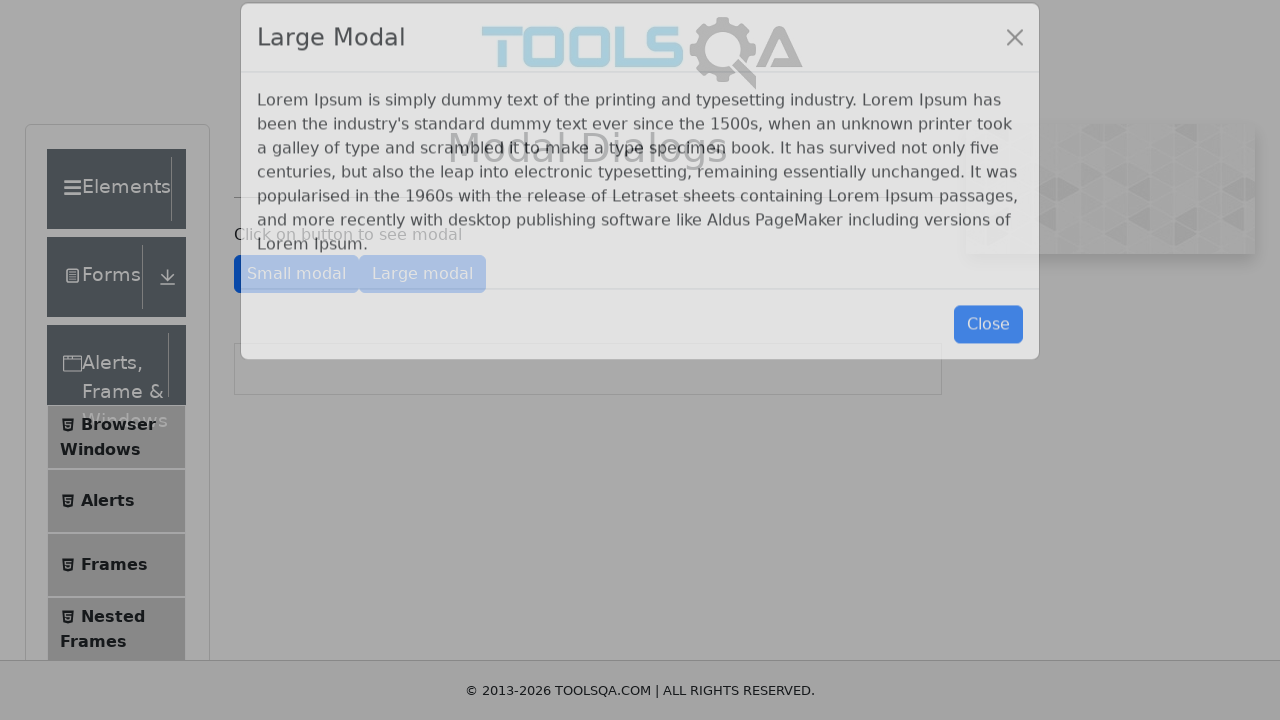

Large modal dialog appeared and is visible
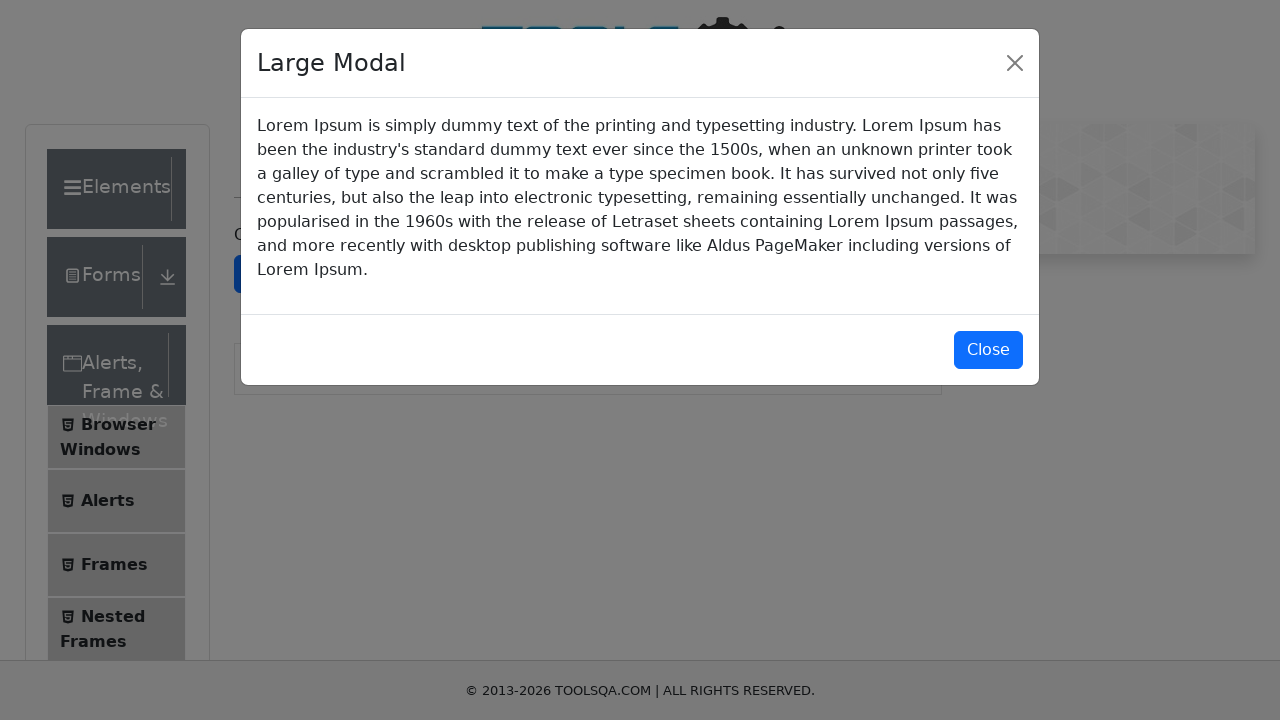

Clicked button to close large modal dialog at (988, 350) on #closeLargeModal
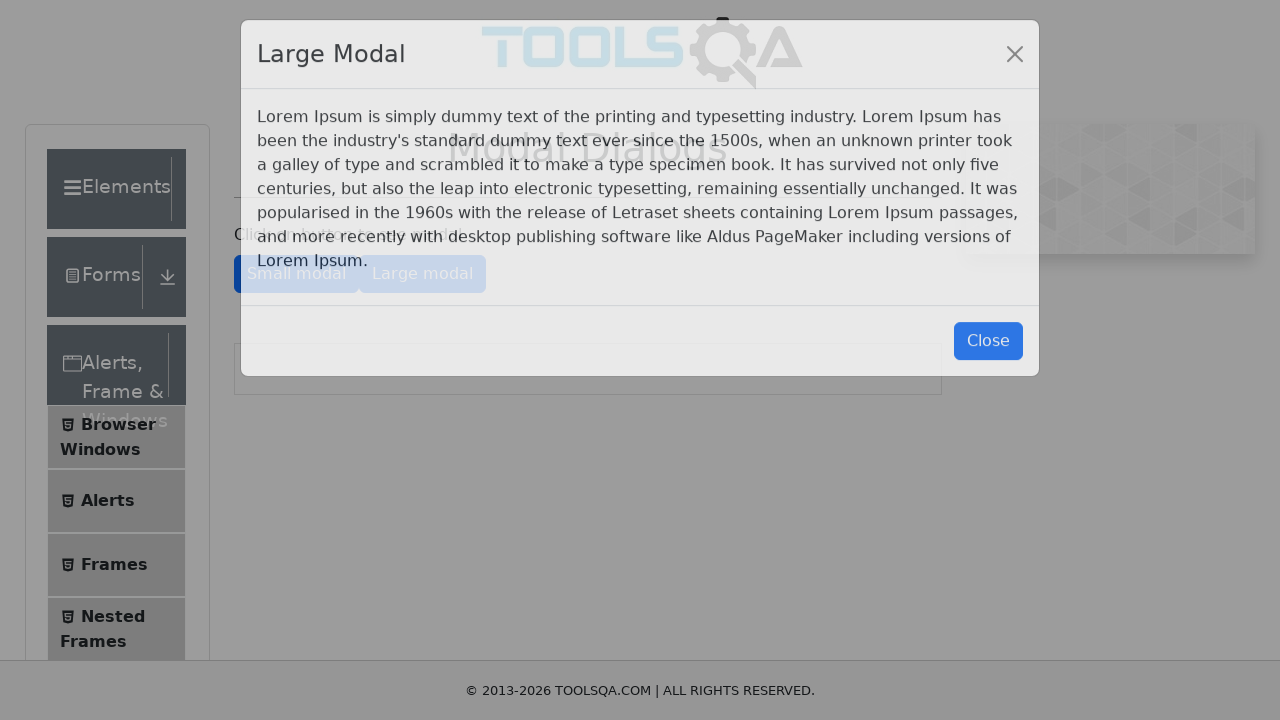

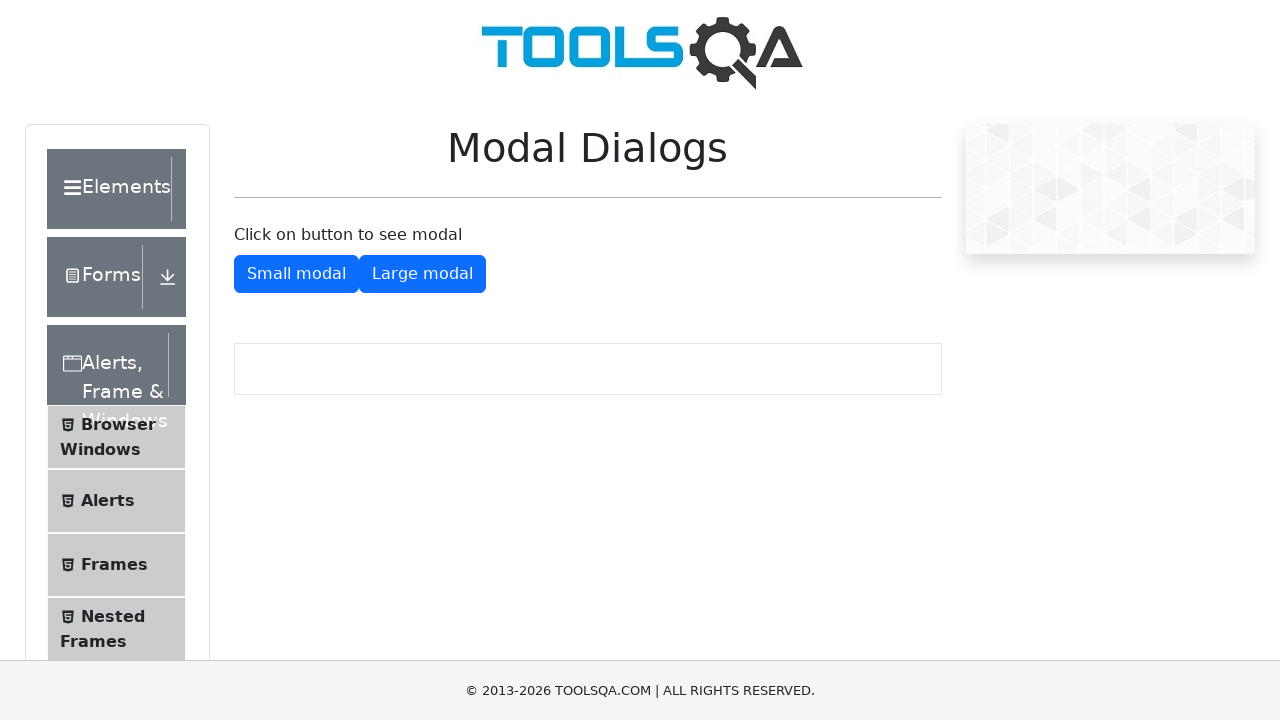